Tests clicking a button that has a dynamically generated ID by using its CSS class selector

Starting URL: http://uitestingplayground.com/dynamicid

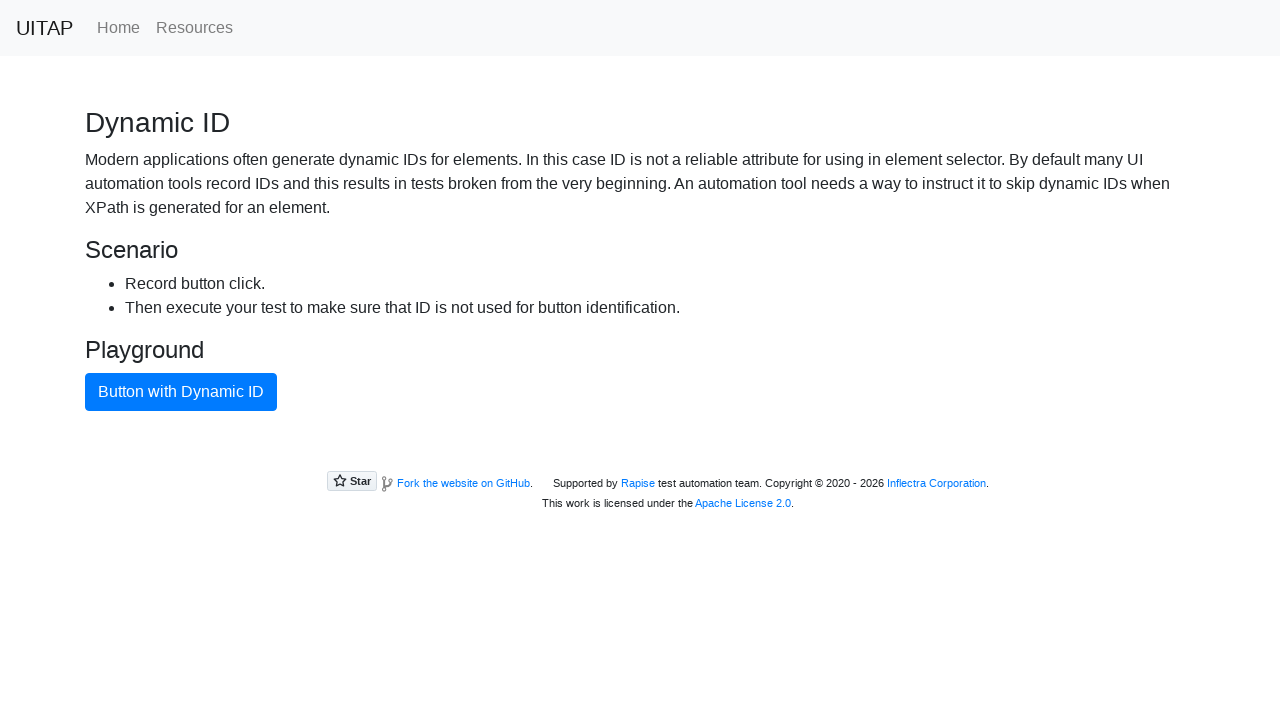

Clicked button with CSS class selector .btn-primary that has a dynamically generated ID at (181, 392) on .btn-primary
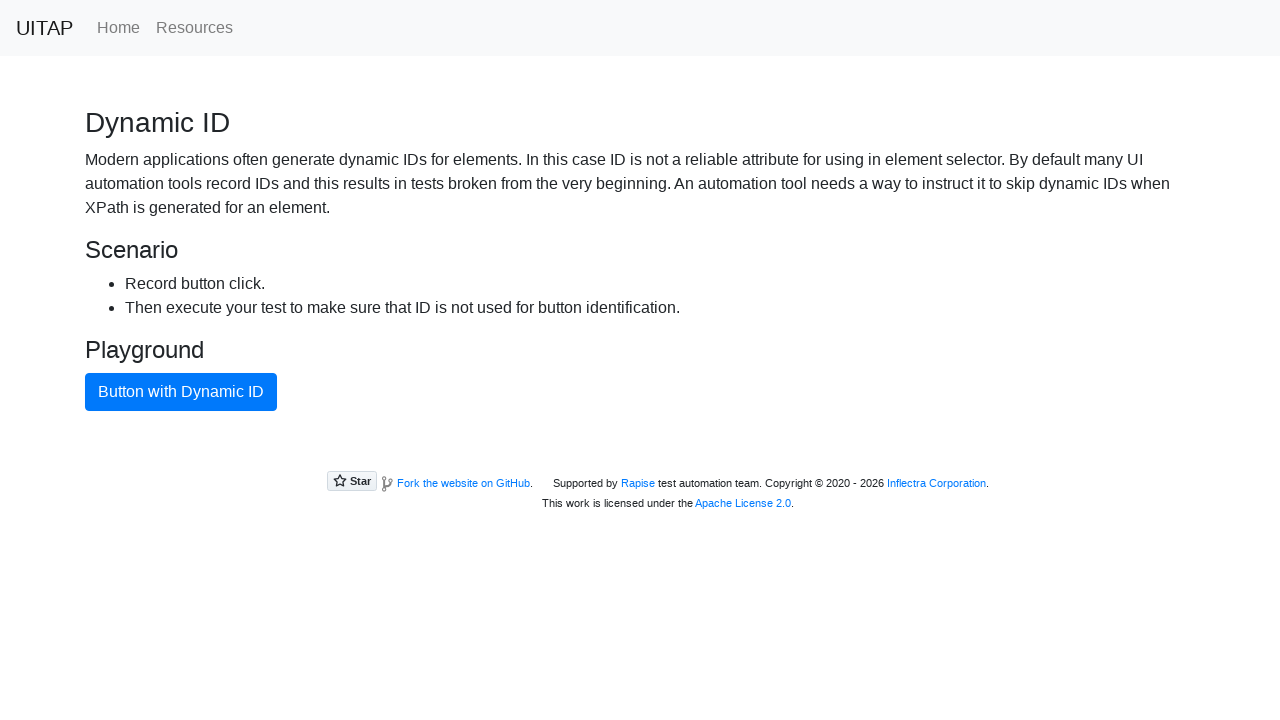

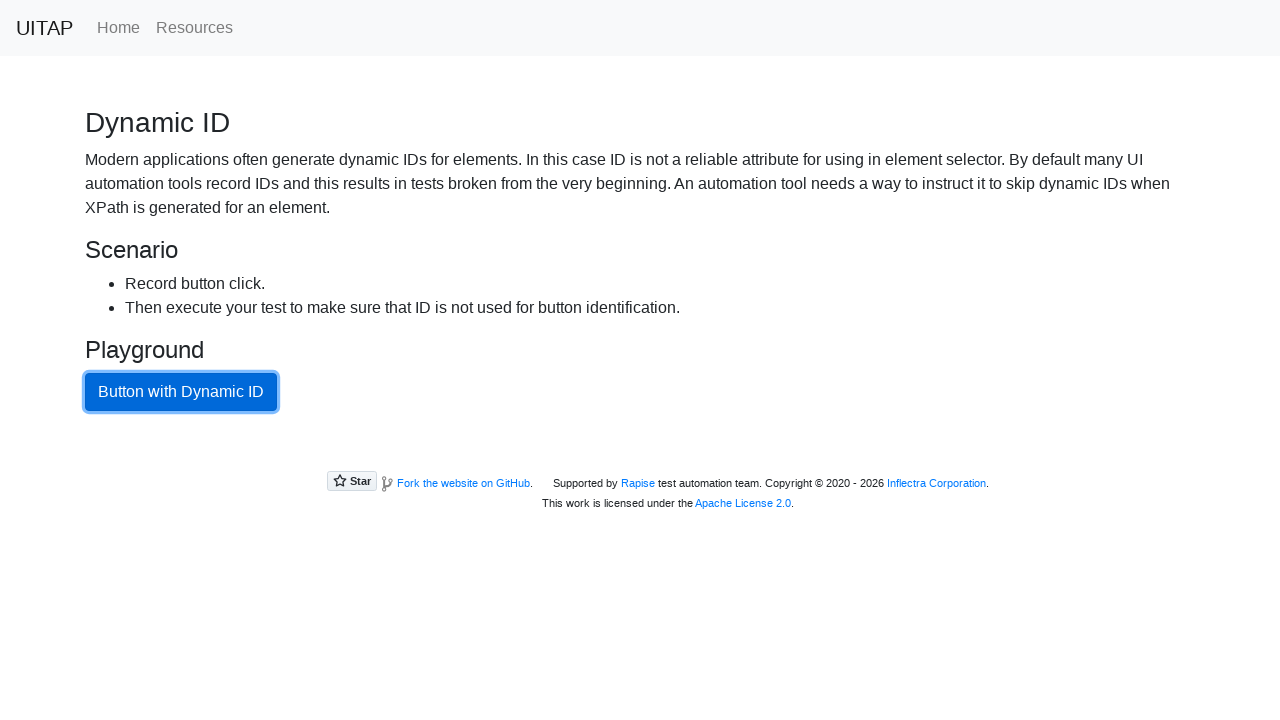